Navigates to eonbazar.com website and clicks on an element with white text styling

Starting URL: https://eonbazar.com

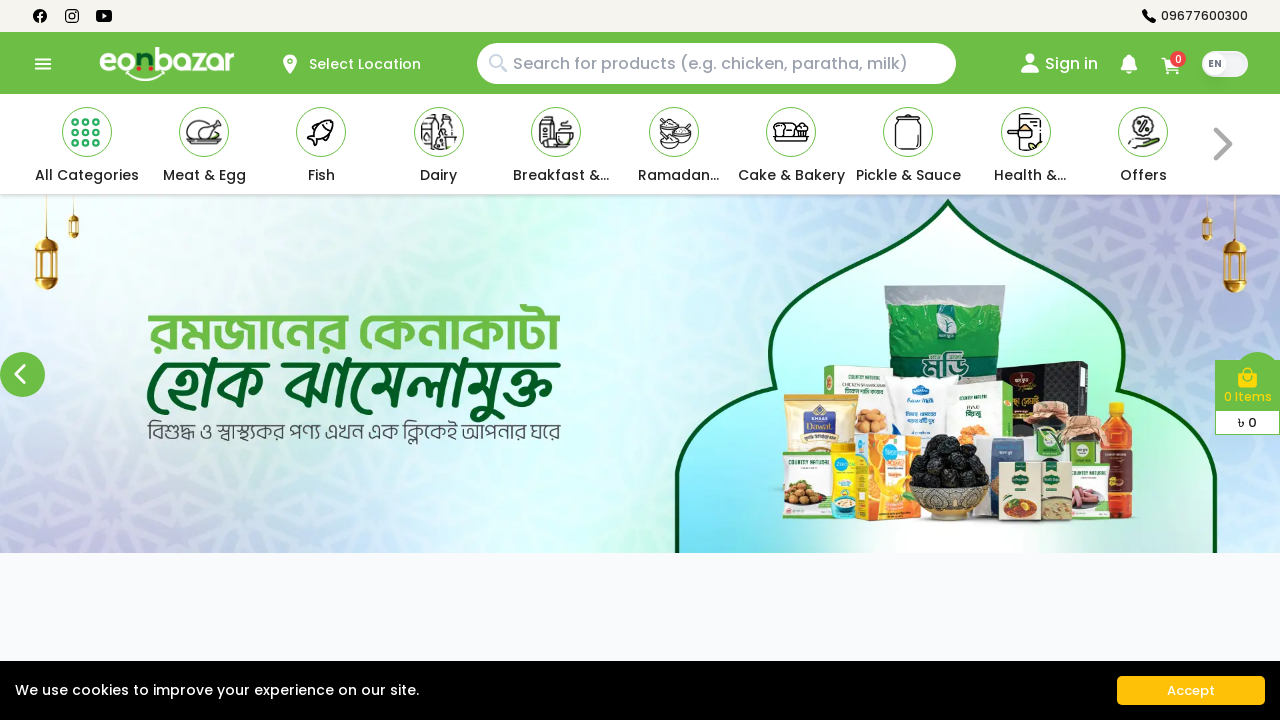

Waited for page to load (domcontentloaded state)
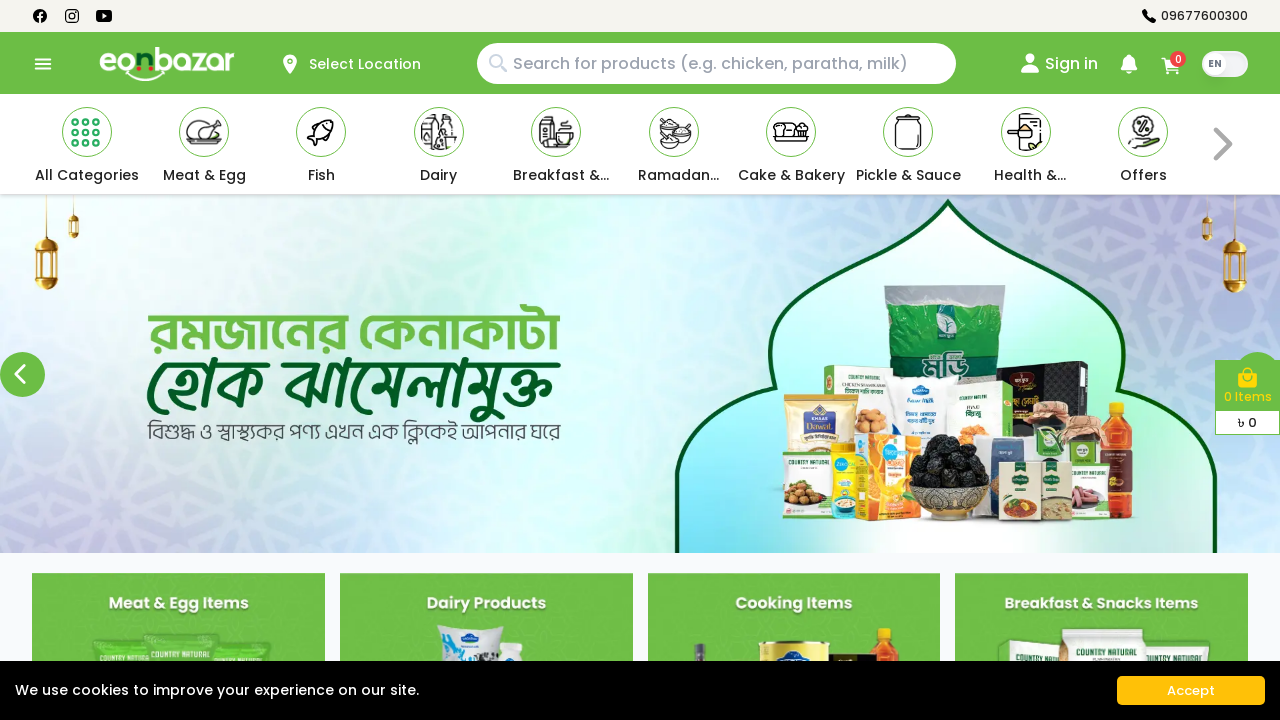

Clicked on element with white text styling at (373, 64) on .text-white.text-sm
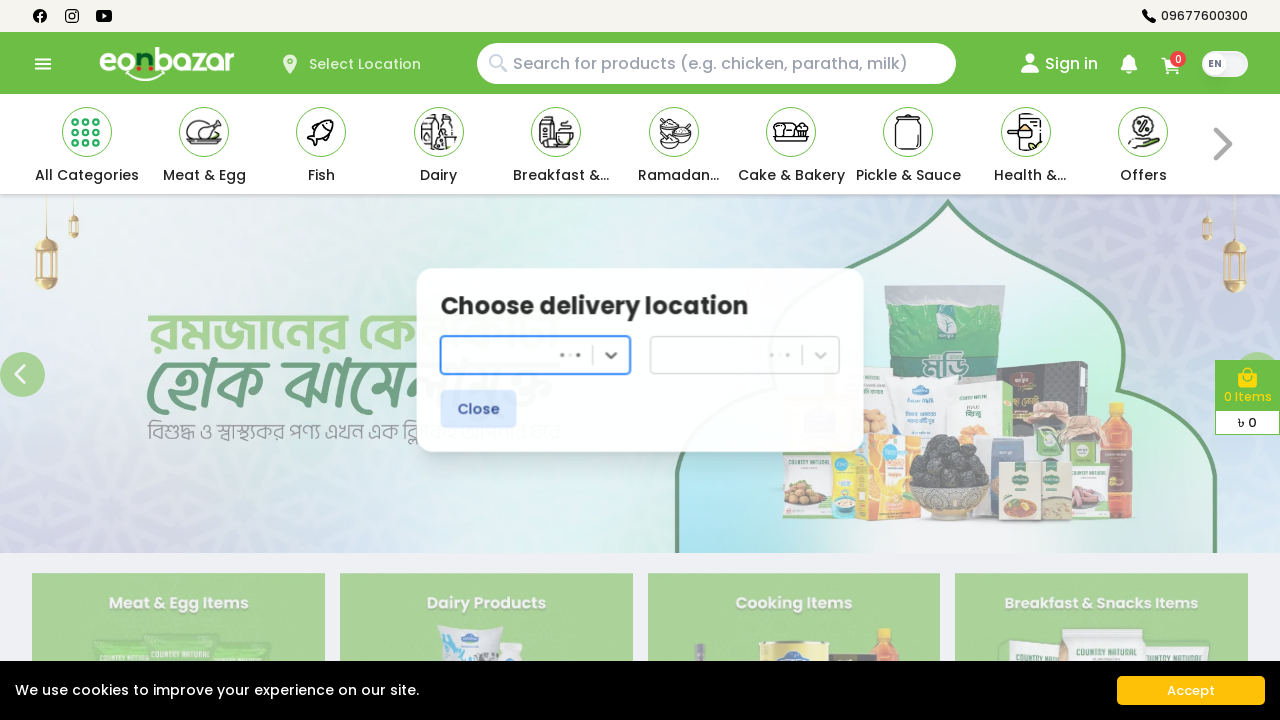

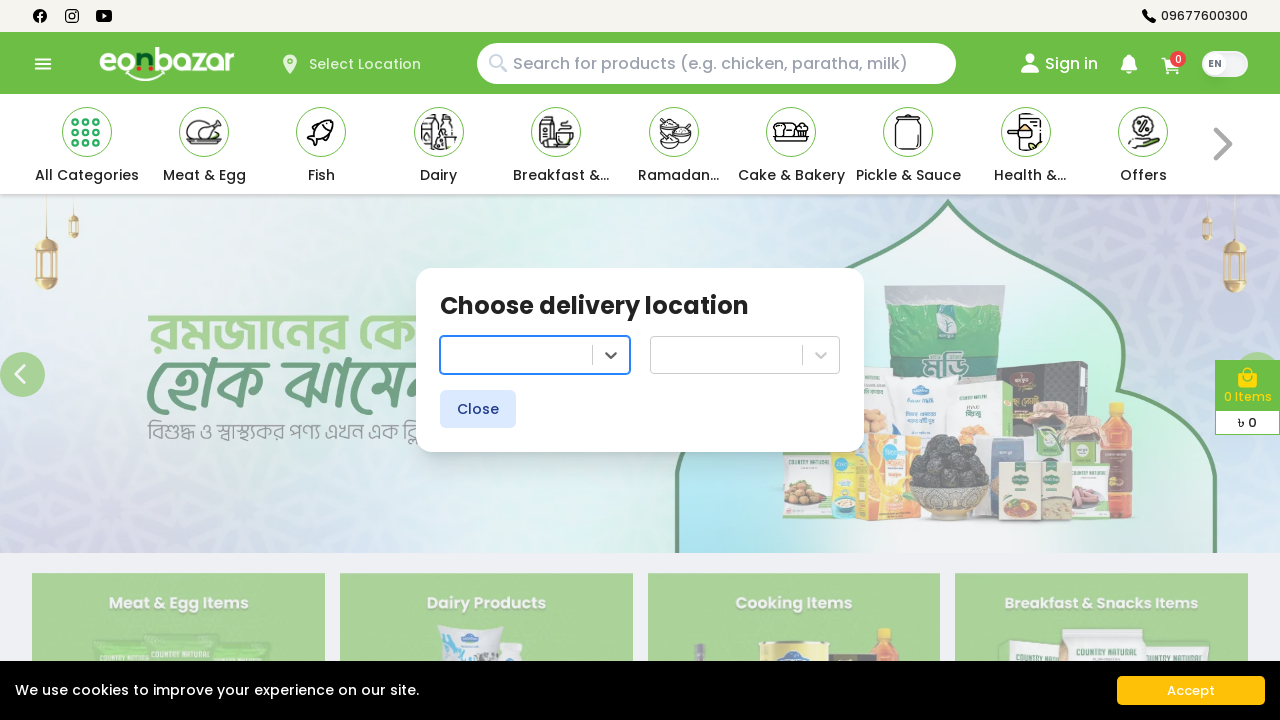